Tests radio button functionality on DemoQA by navigating to the Elements section, clicking on Radio Button menu item, and selecting the "Yes" radio button option

Starting URL: https://demoqa.com/forms

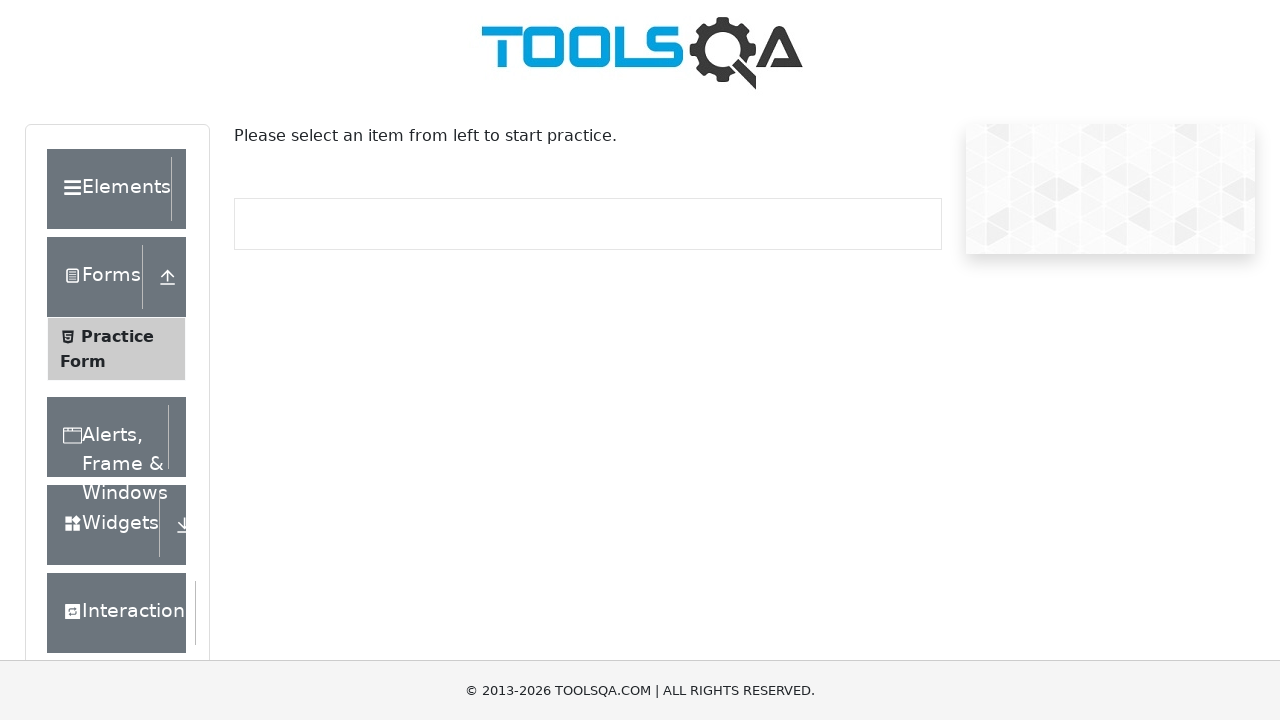

Clicked on Elements section header to expand it at (116, 189) on xpath=(//span[@class='group-header'])[1]
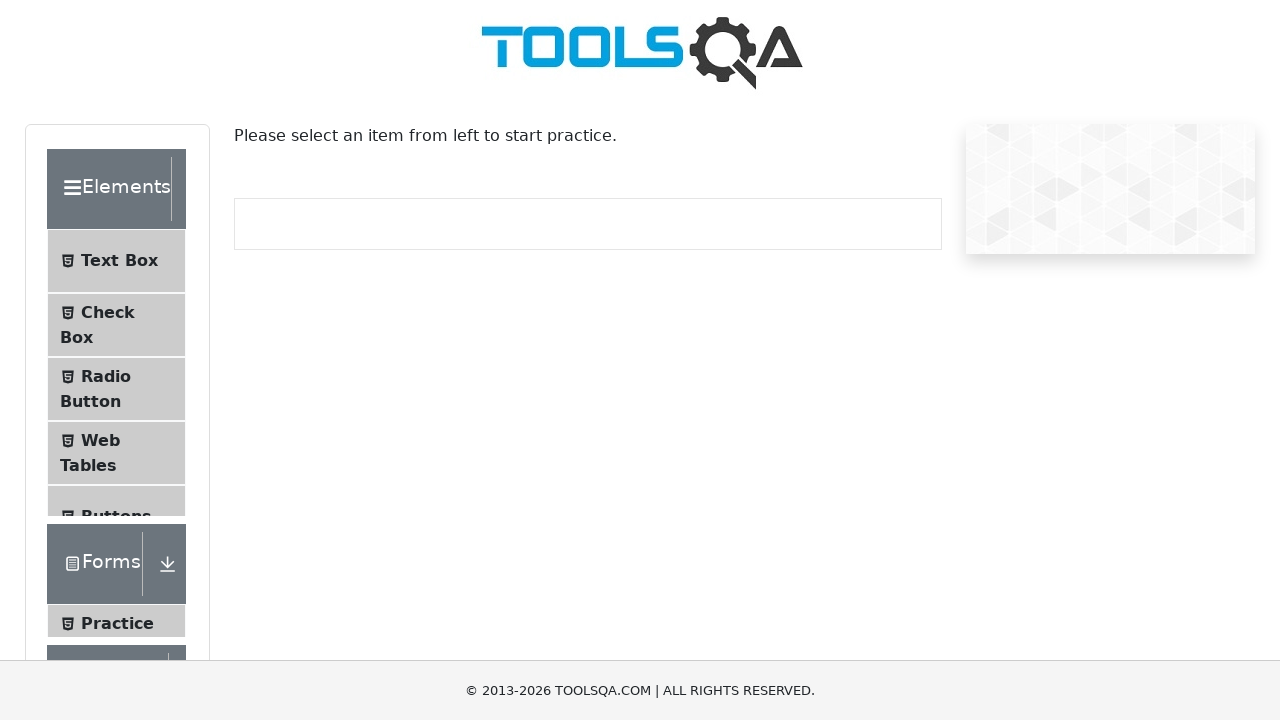

Clicked on Radio Button menu item at (106, 376) on text=Radio Button
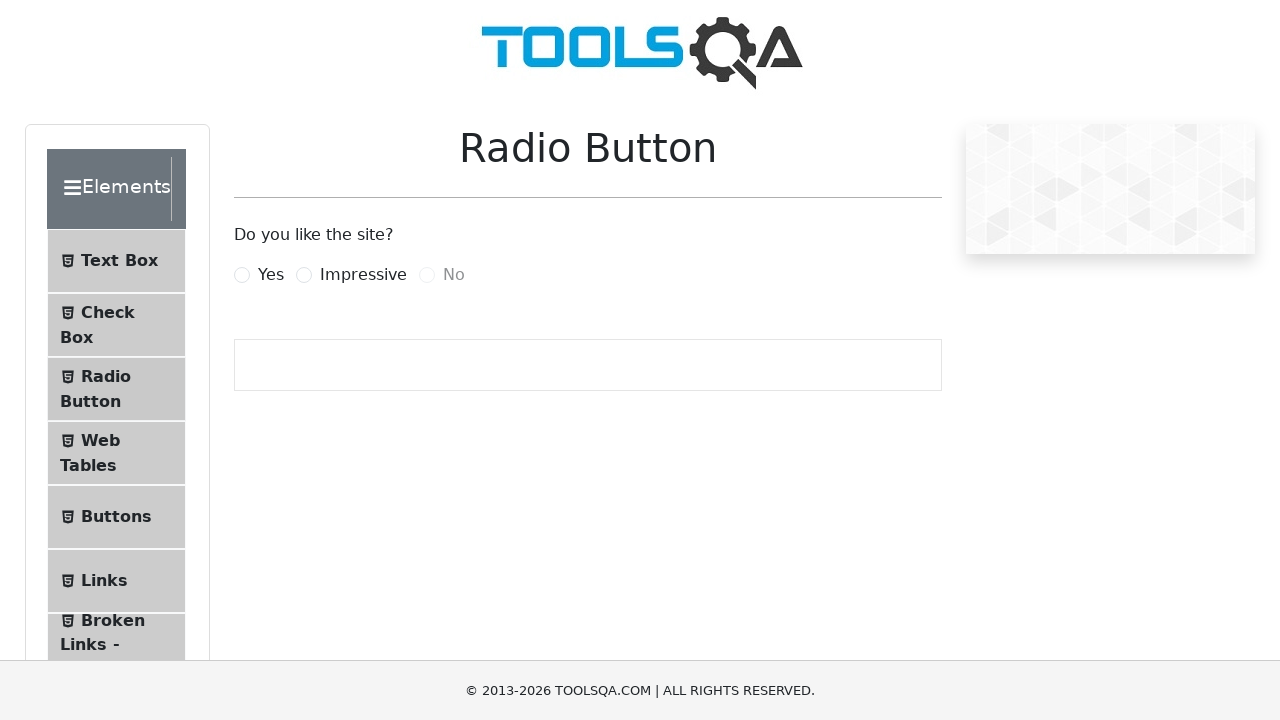

Selected the 'Yes' radio button option at (242, 275) on #yesRadio
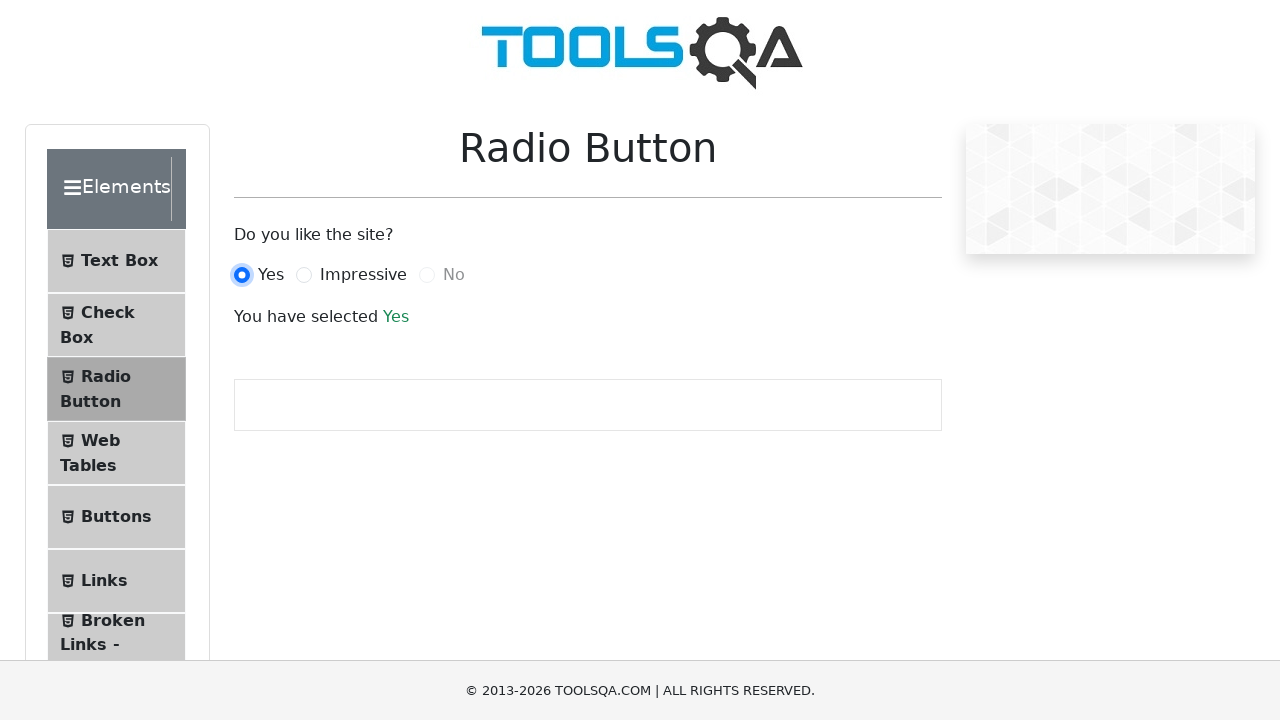

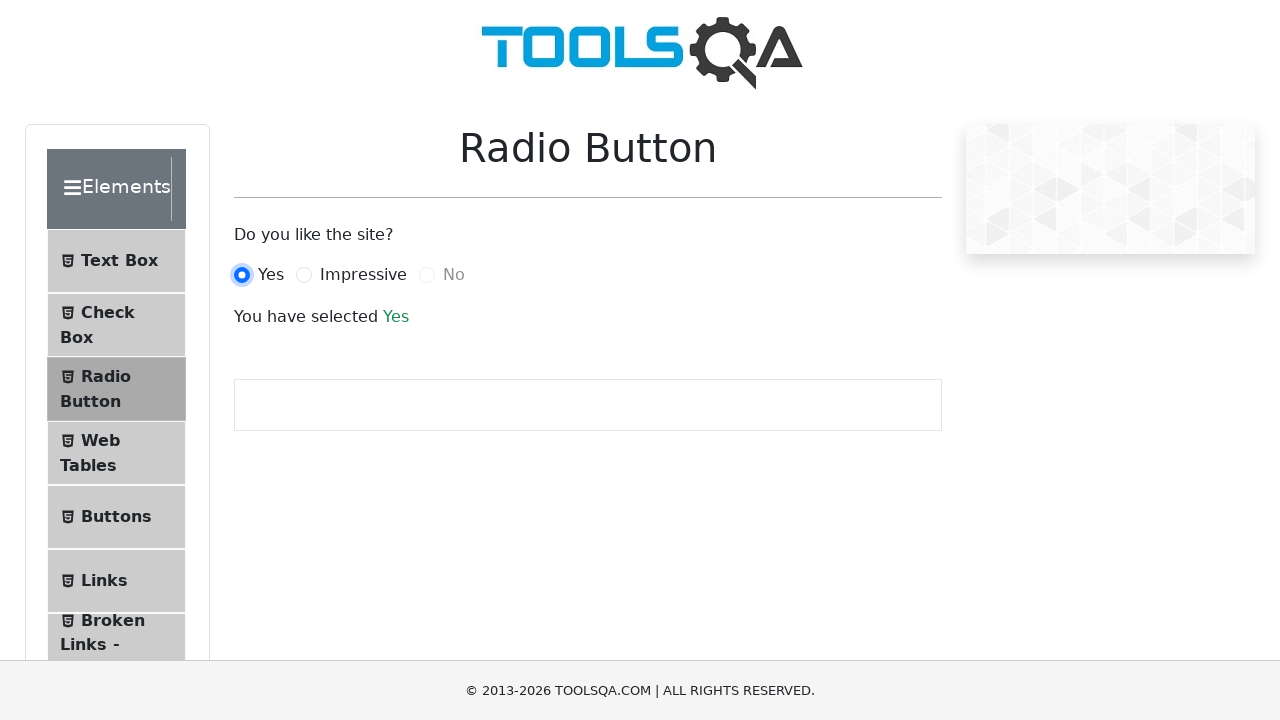